Tests keyboard input by clicking on the target input and pressing the Backspace key

Starting URL: https://the-internet.herokuapp.com/key_presses

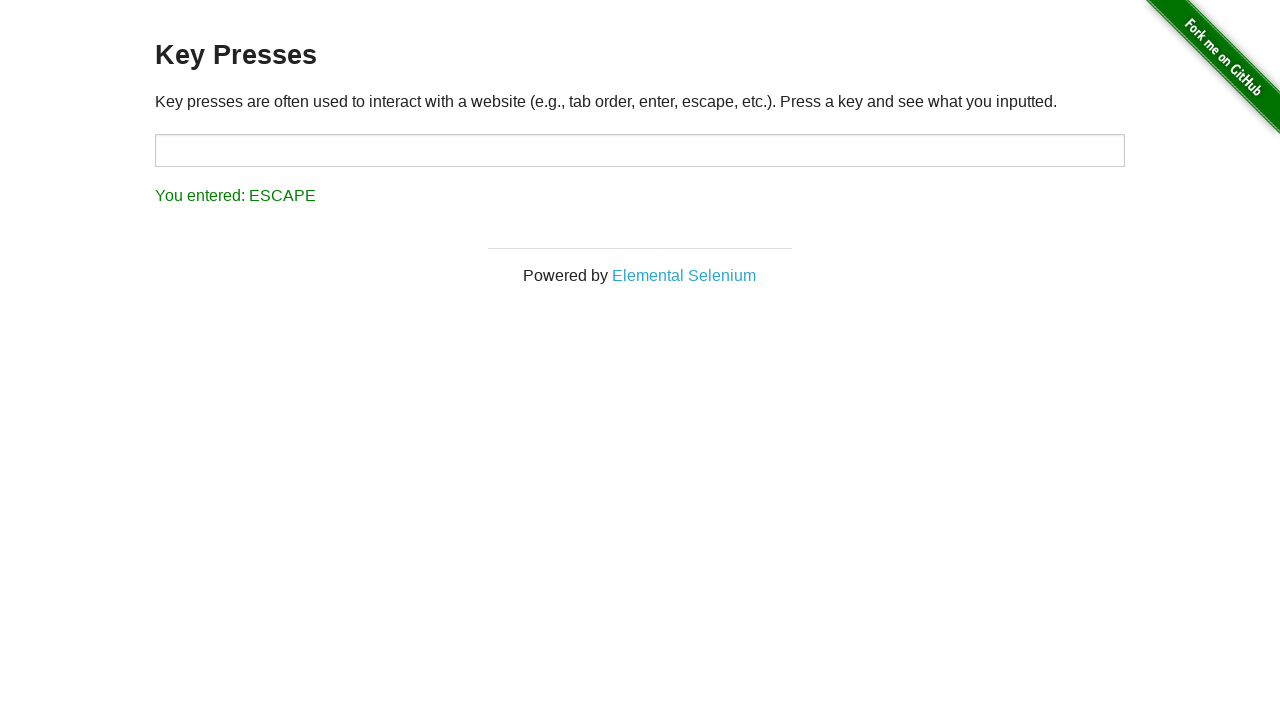

Clicked on target input field at (640, 150) on #target
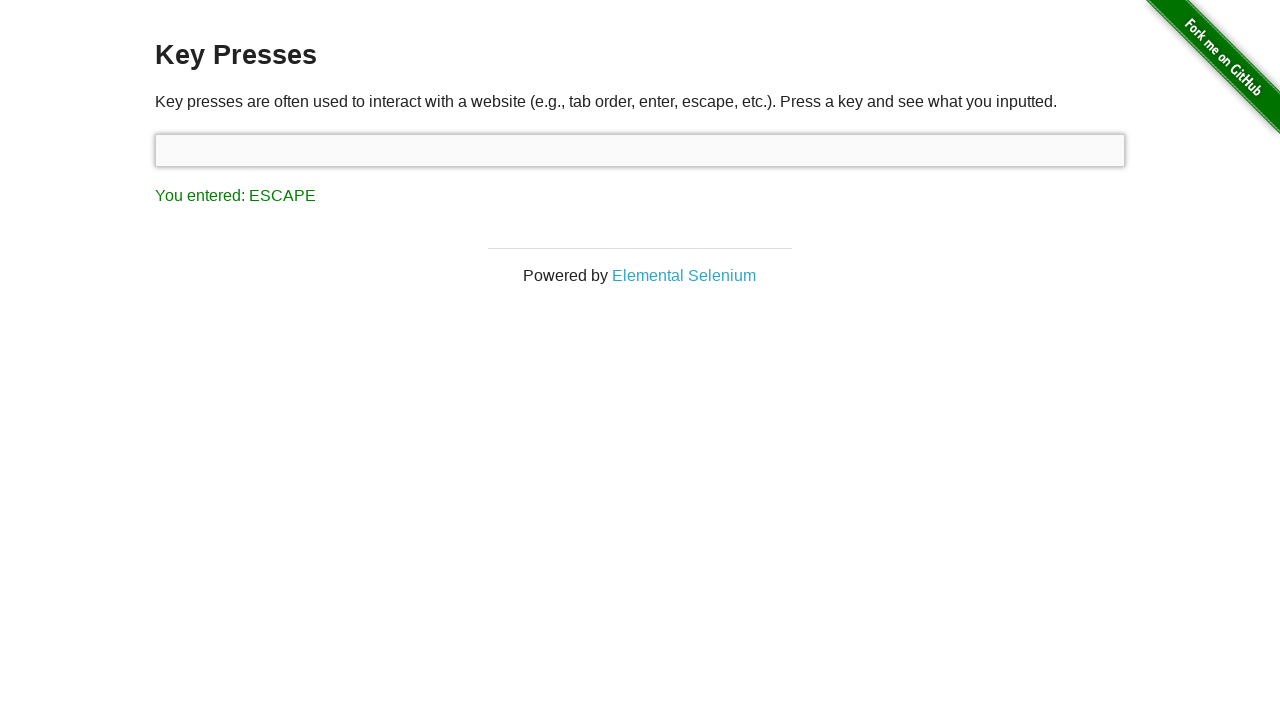

Pressed Backspace key
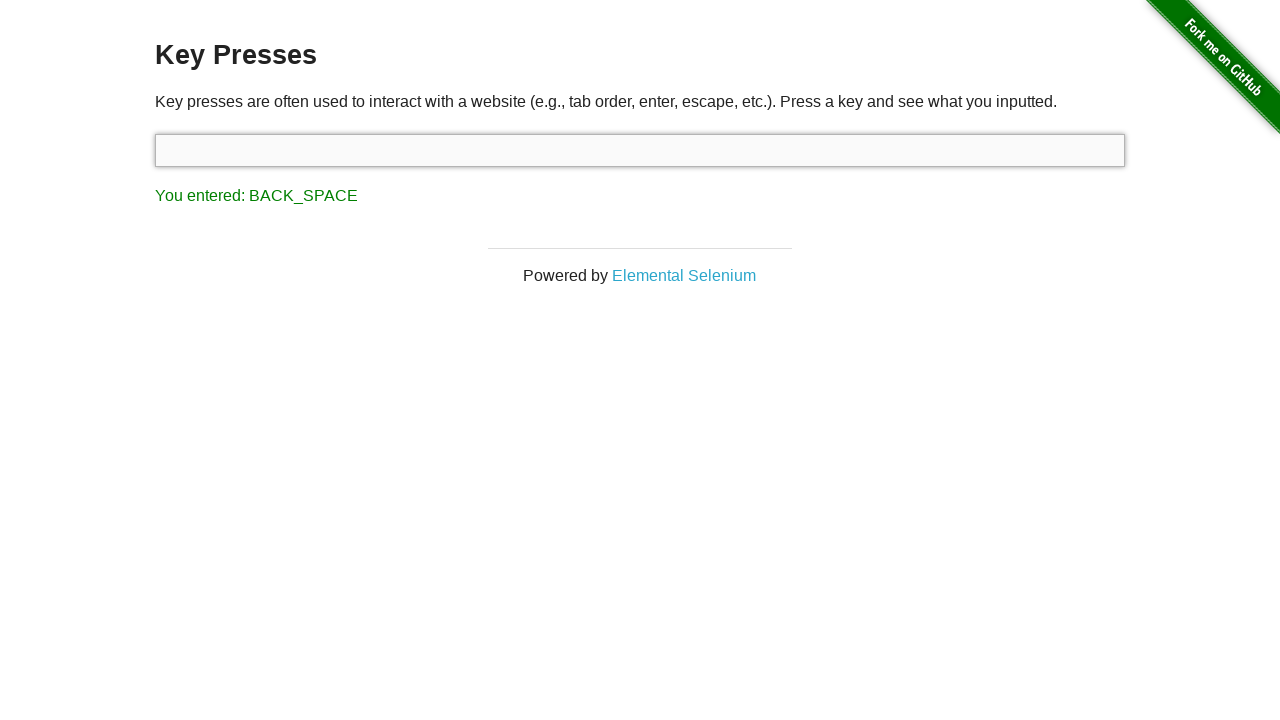

Result element loaded after Backspace key press
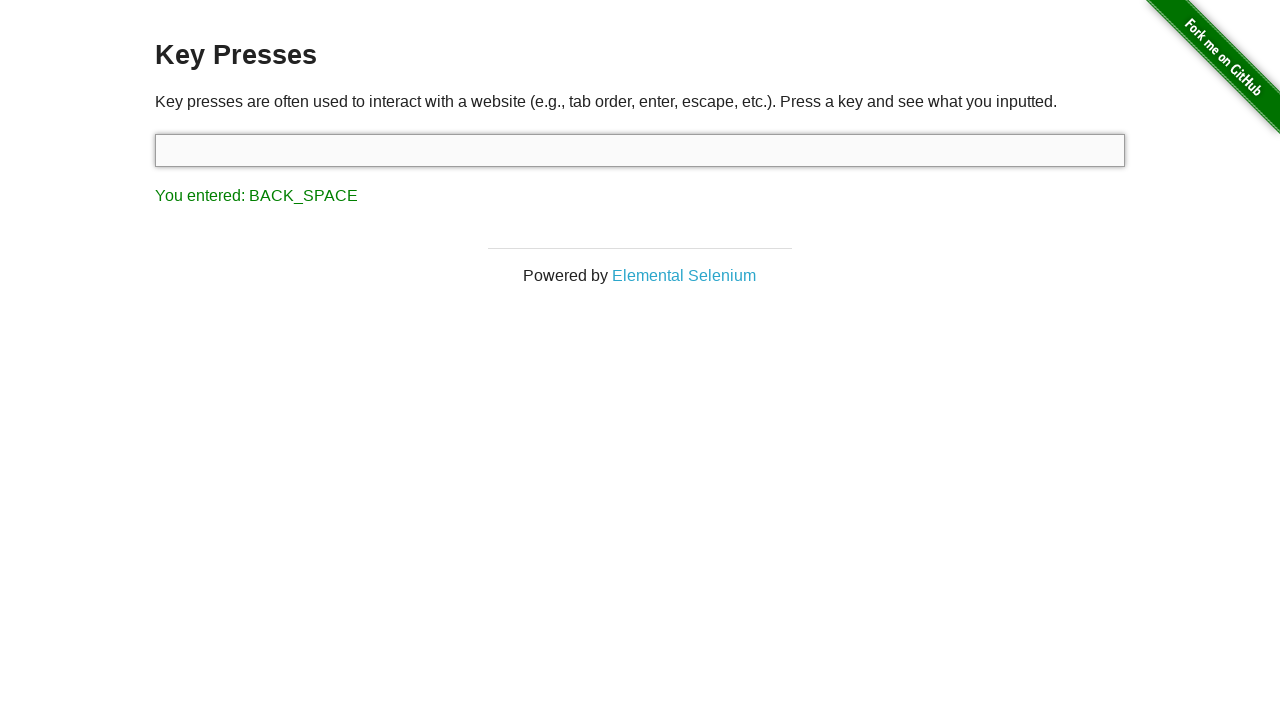

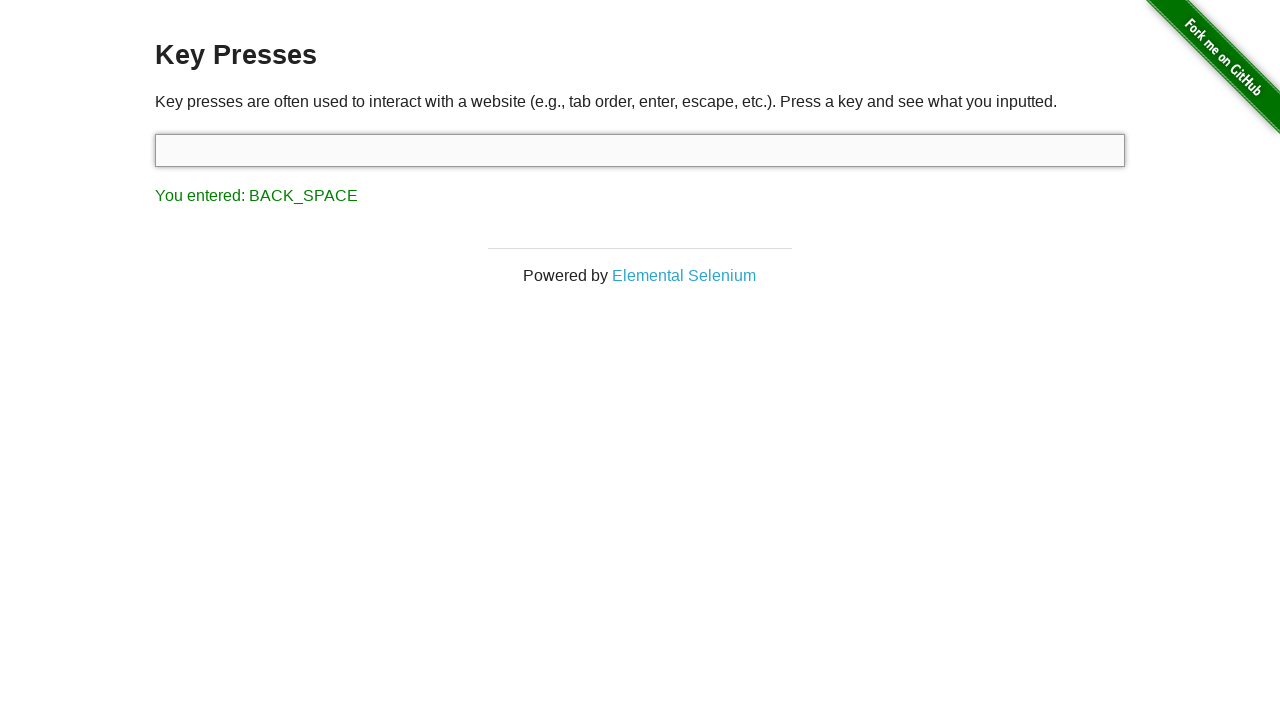